Tests navigation to the About Us page by clicking the about link and verifying the page loads

Starting URL: https://v1.training-support.net

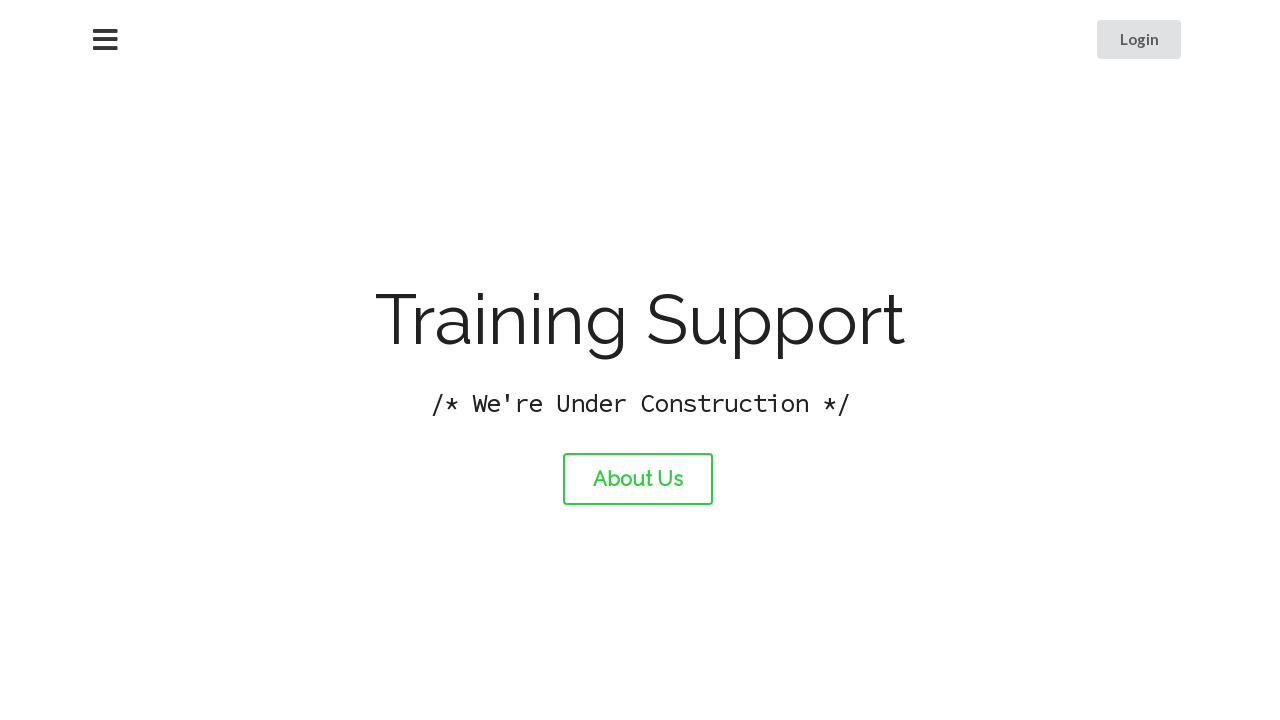

Clicked the About Us link at (638, 479) on #about-link
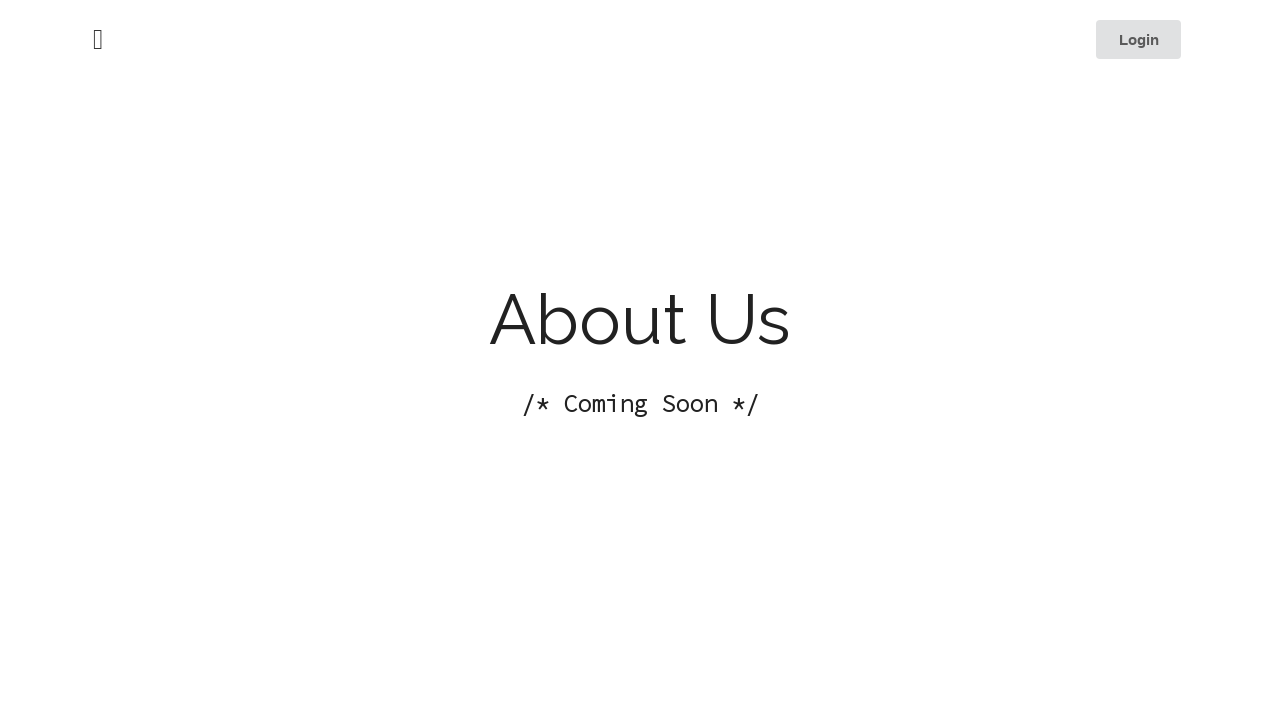

About Us page loaded successfully
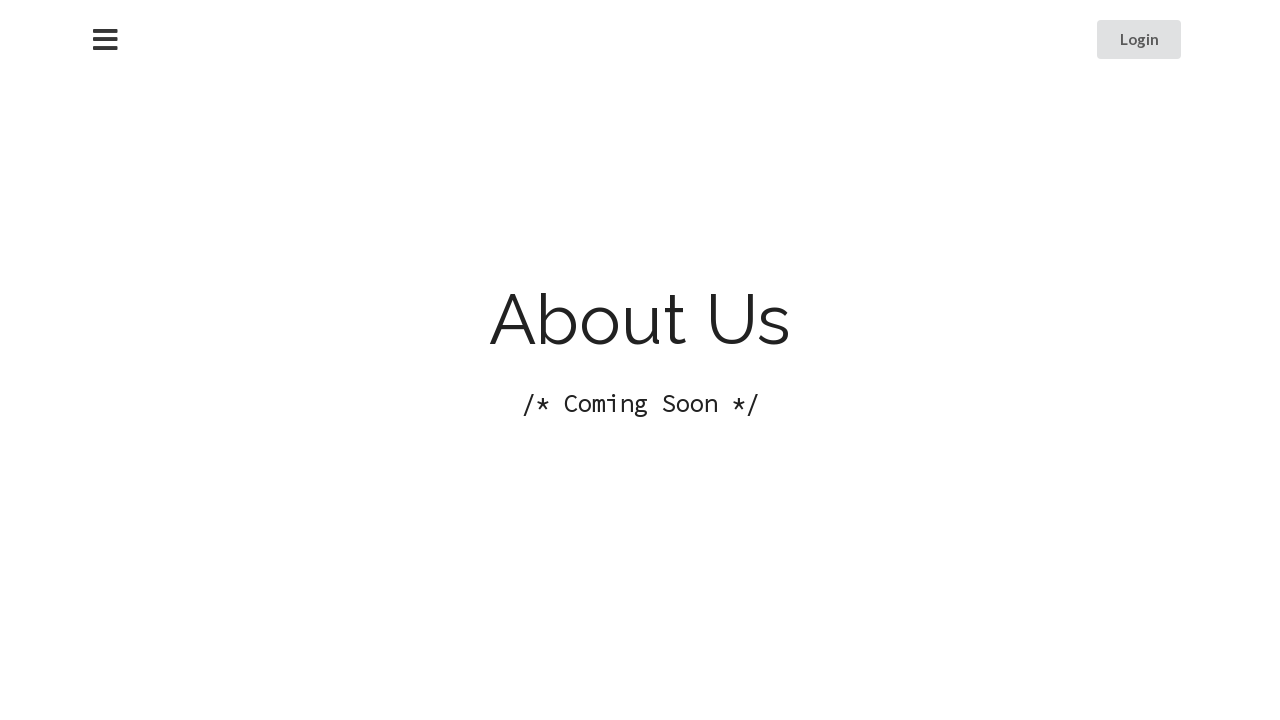

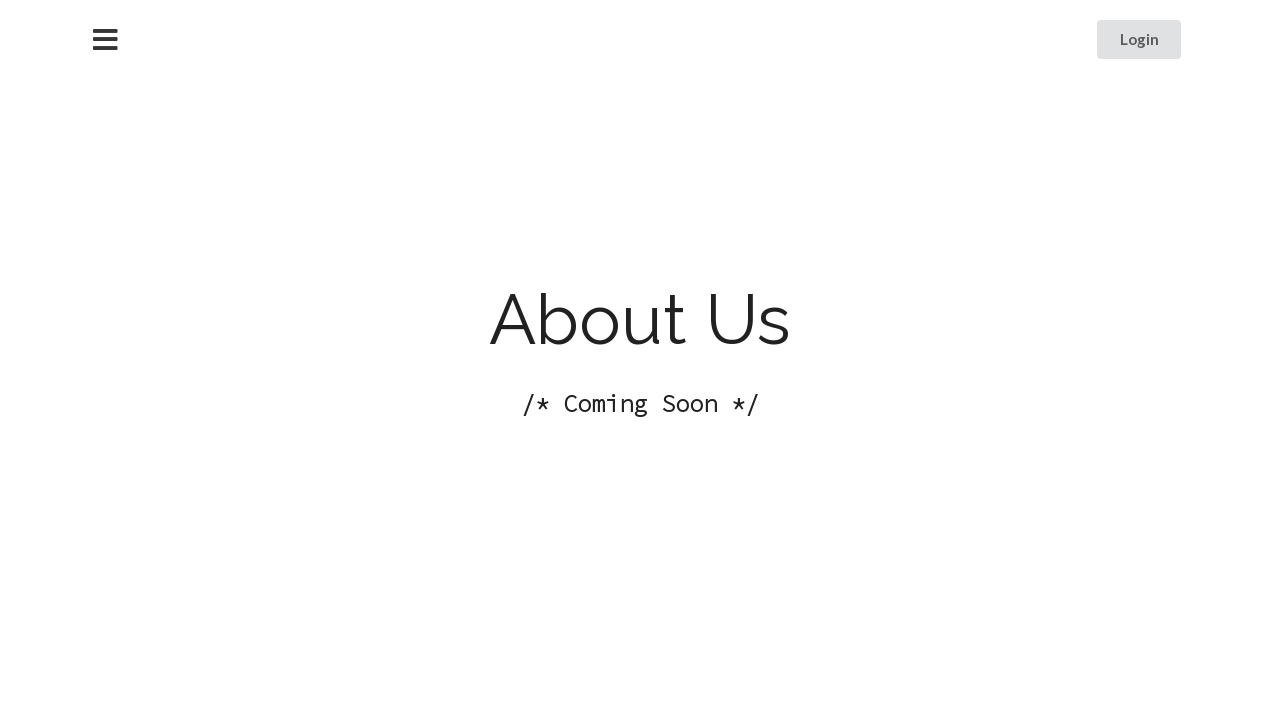